Tests static dropdown selection functionality by selecting options from a currency dropdown using different selection methods (by visible text and by index)

Starting URL: https://rahulshettyacademy.com/dropdownsPractise/

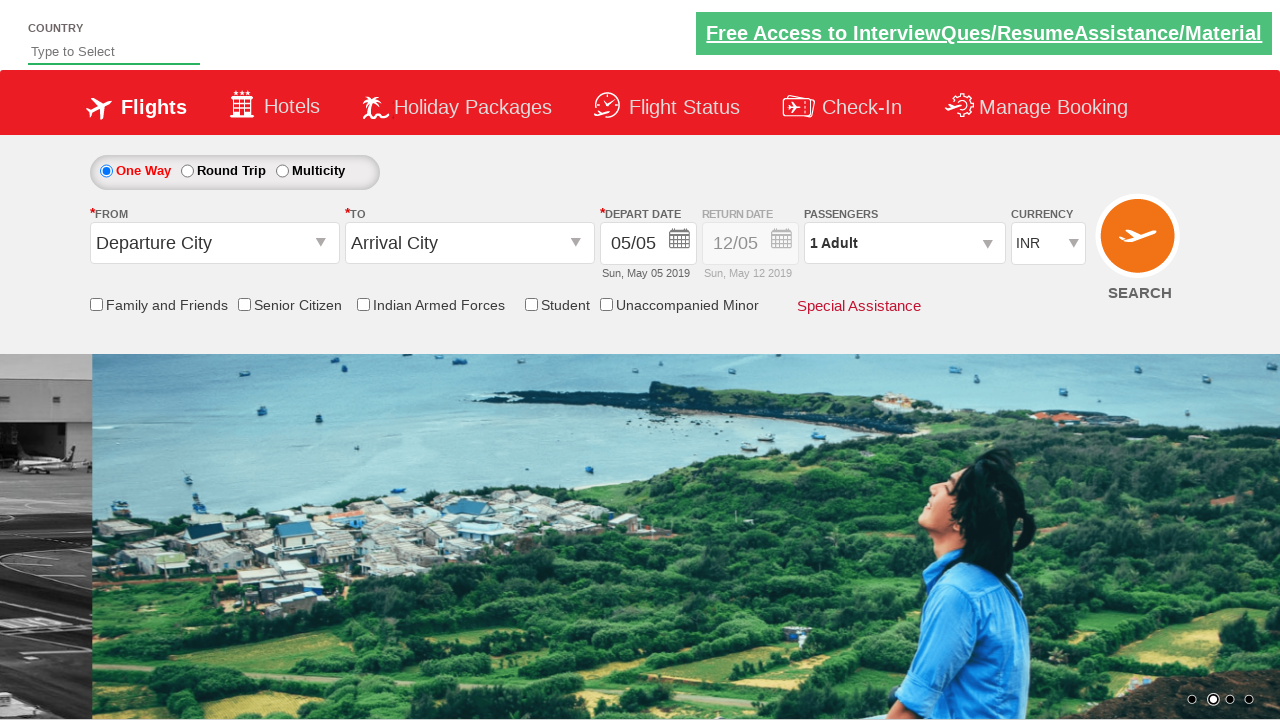

Selected USD from currency dropdown by visible text on #ctl00_mainContent_DropDownListCurrency
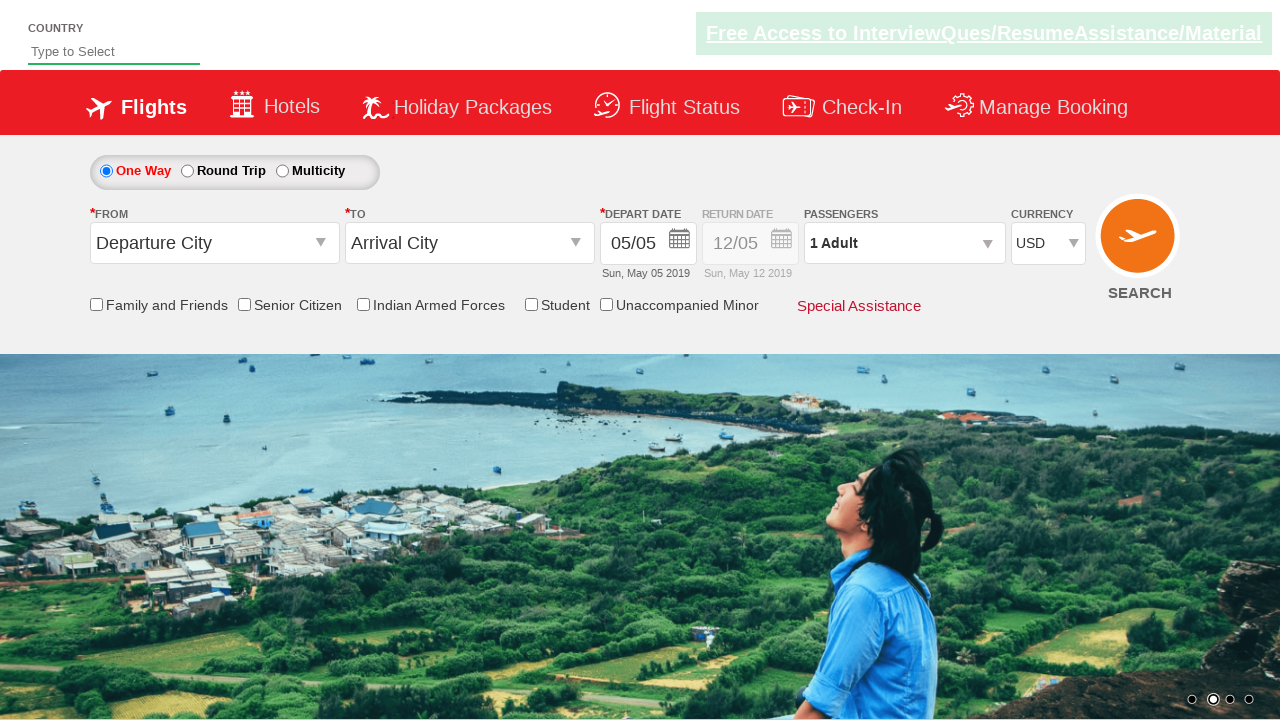

Selected second option from currency dropdown by index on #ctl00_mainContent_DropDownListCurrency
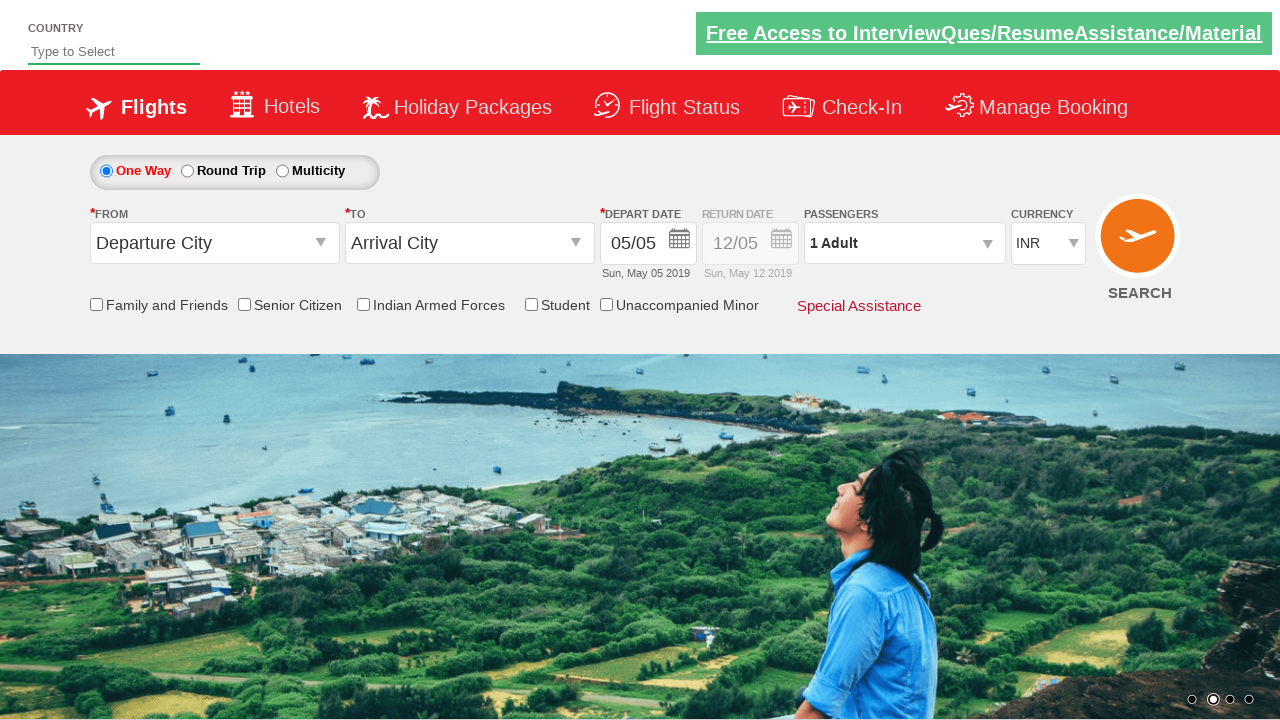

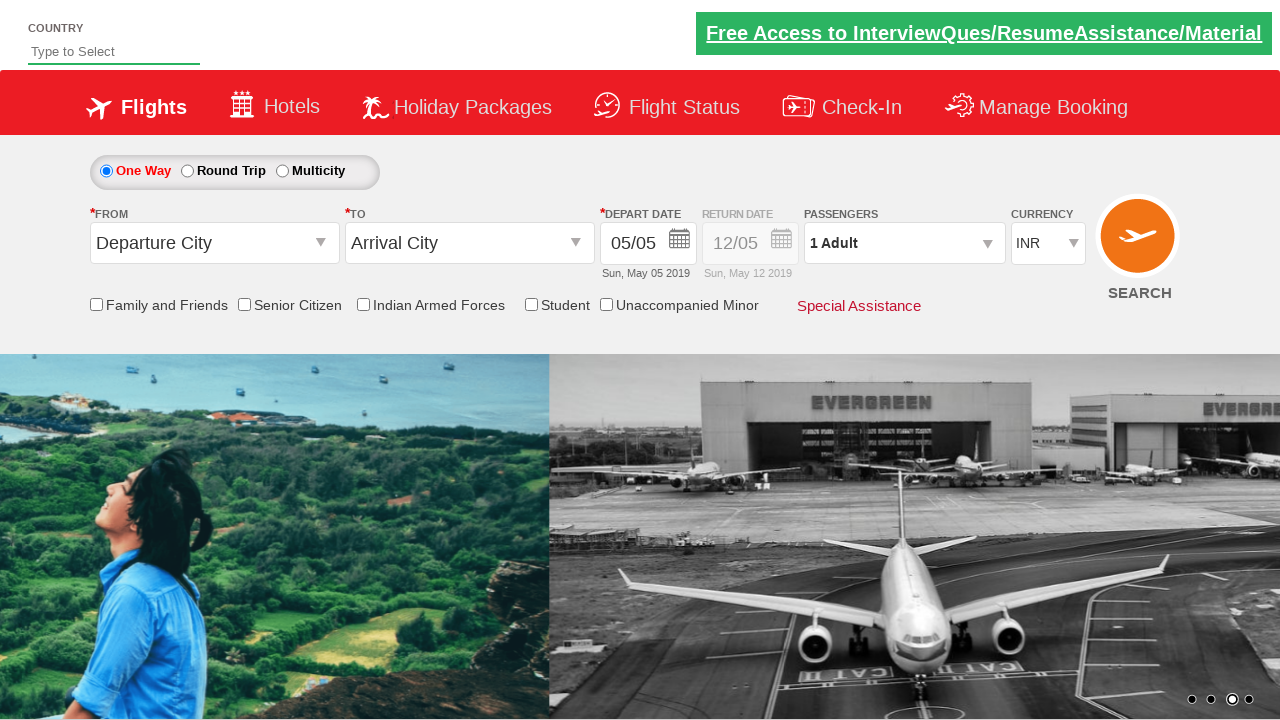